Tests the file download functionality by navigating to a download page, waiting for download links to appear, and clicking on a download link.

Starting URL: https://the-internet.herokuapp.com/download

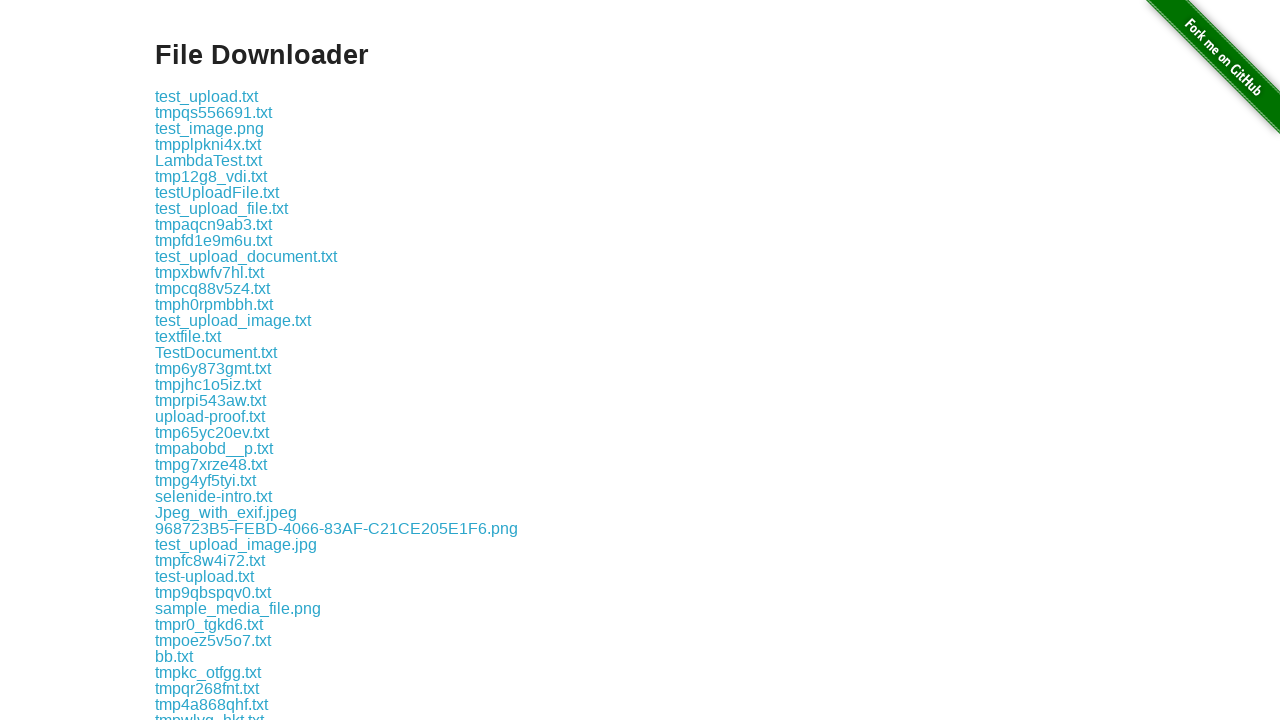

Navigated to download page
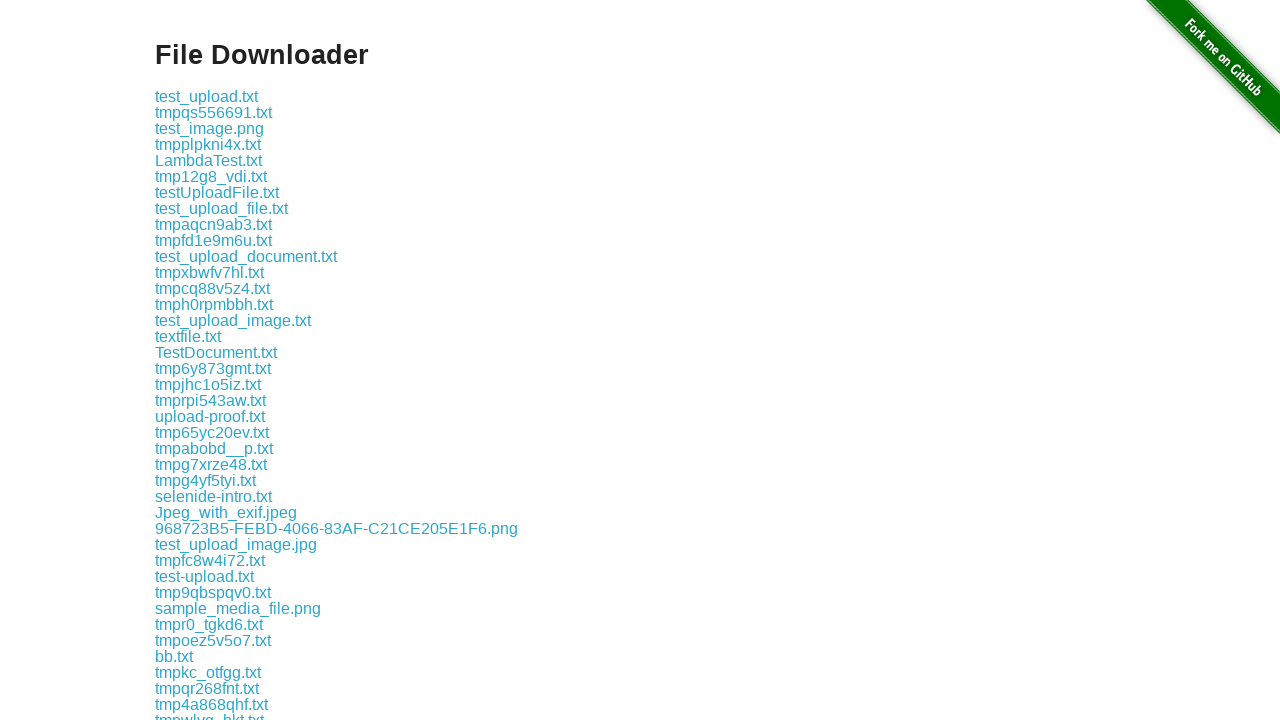

Download links appeared on the page
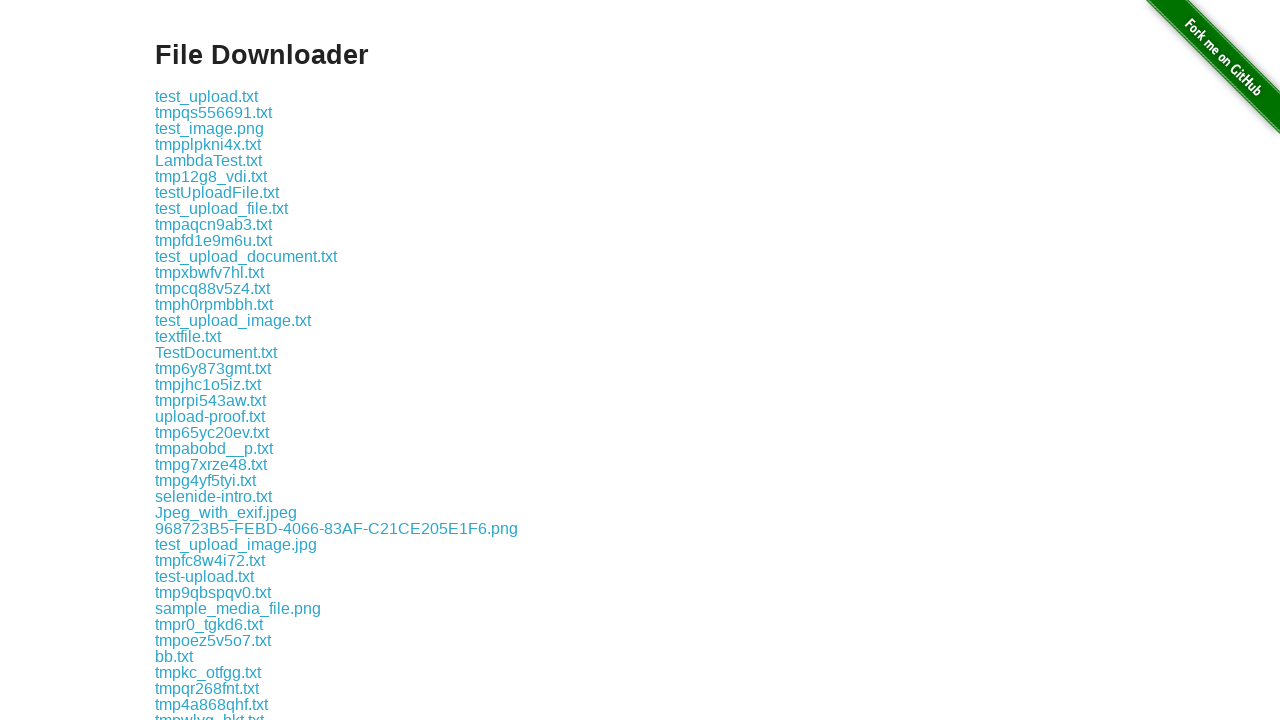

Clicked on the first download link at (206, 96) on xpath=//div[@class='example']/a
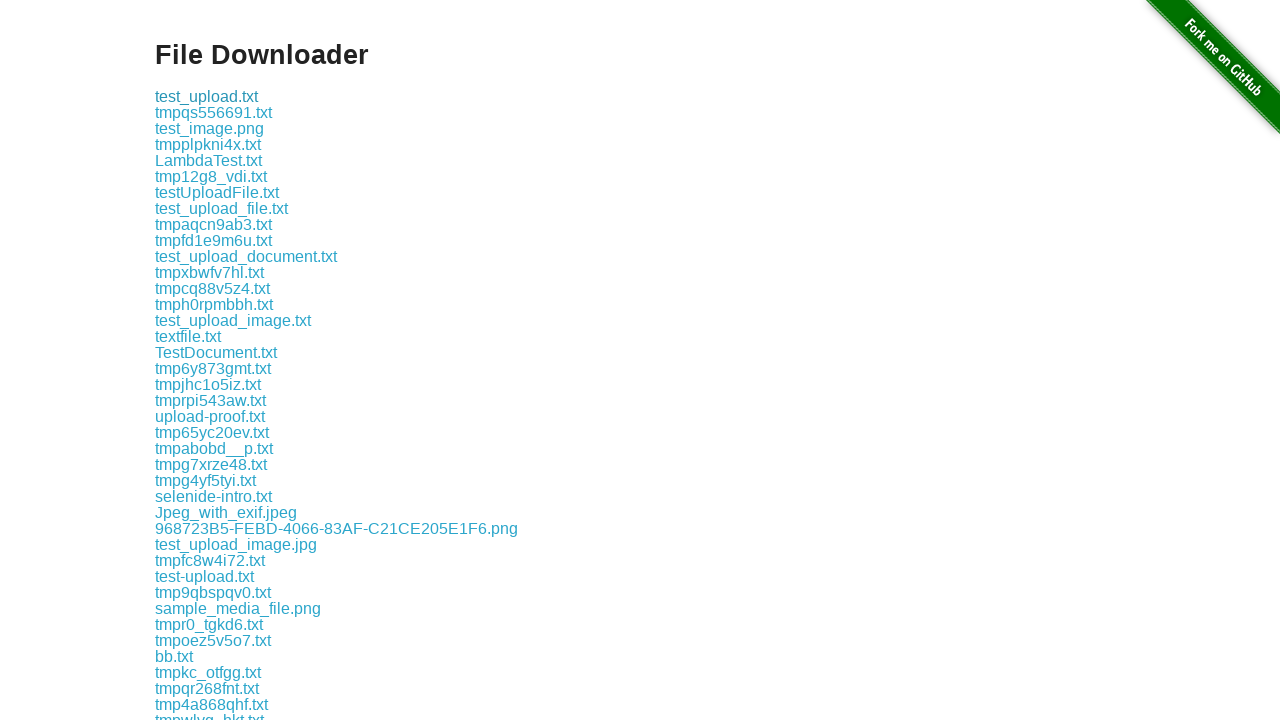

Waited for download to initiate
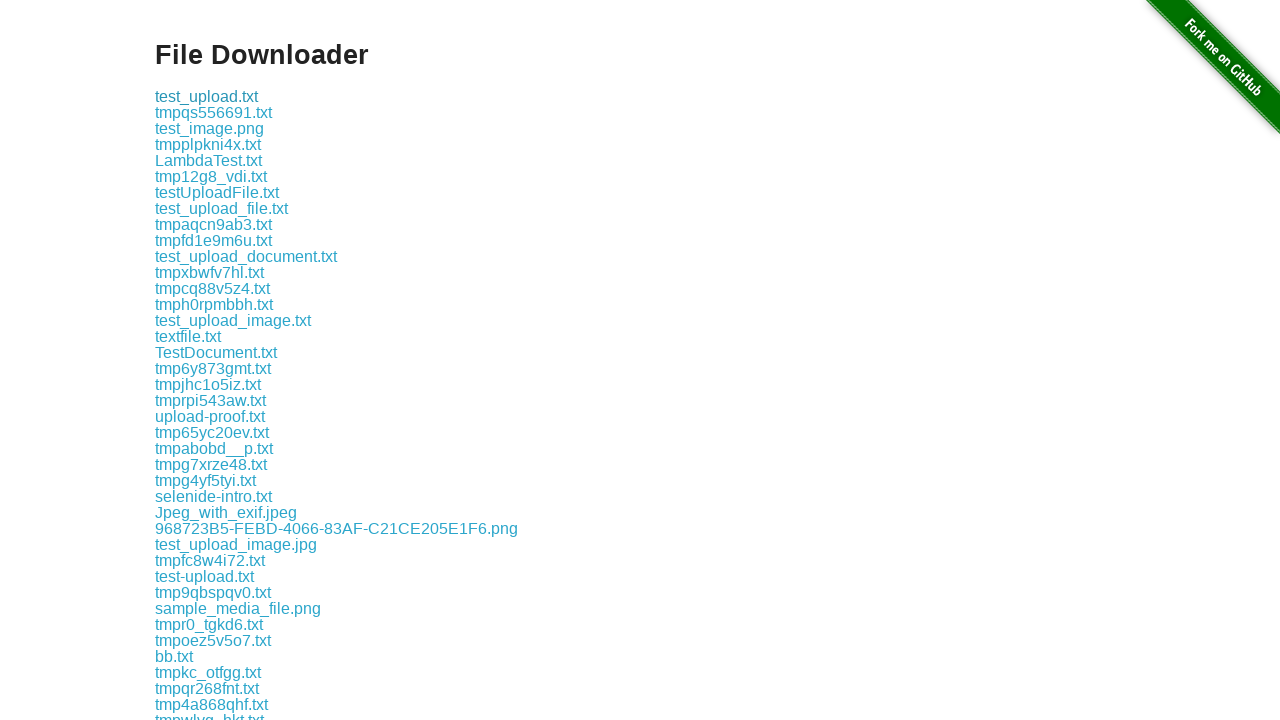

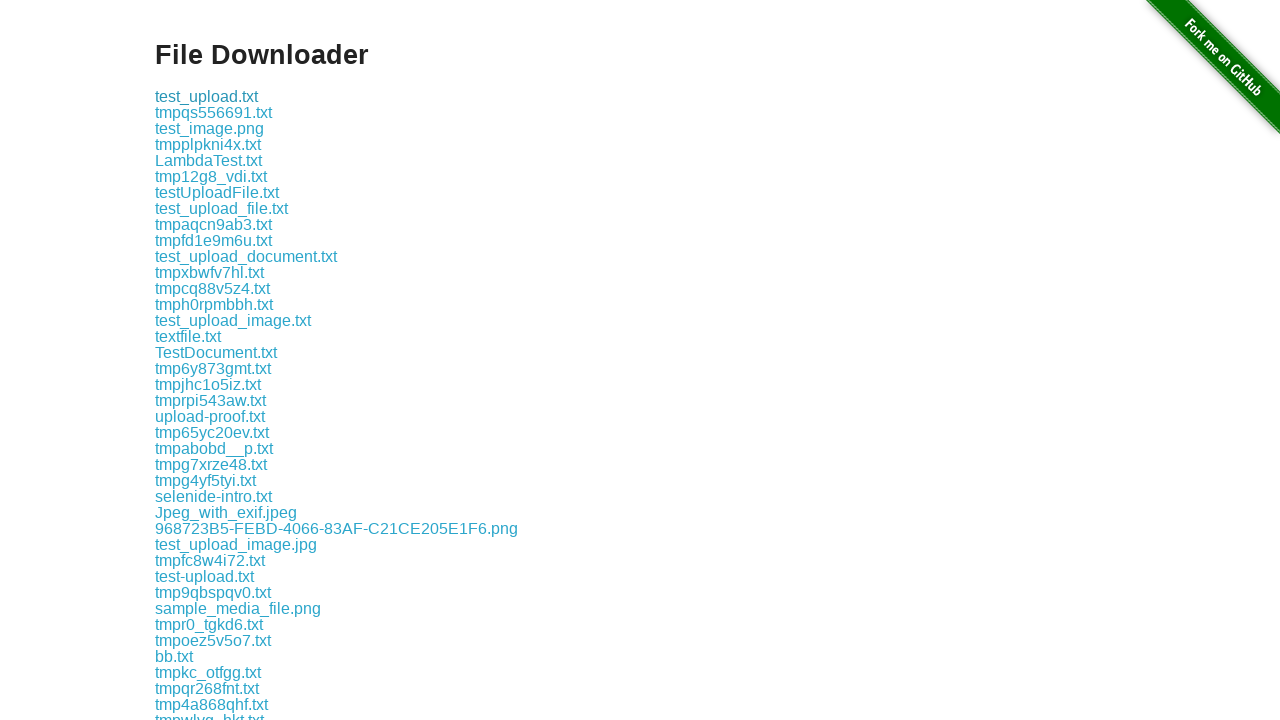